Tests a complete web form submission on Formy project by filling out personal details (name, job title, education level, sex, experience, date) and verifying successful submission redirects to a thanks page.

Starting URL: https://formy-project.herokuapp.com/

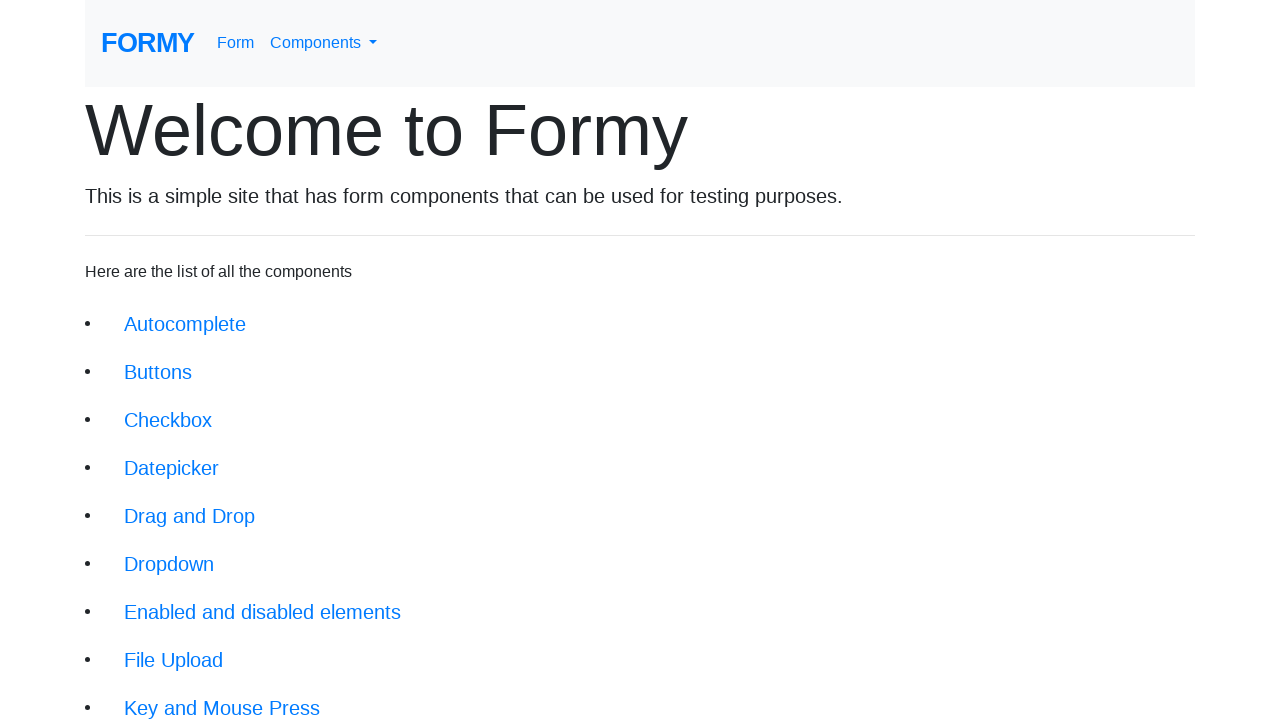

Clicked link to navigate to the complete web form page at (236, 43) on a[href='/form']
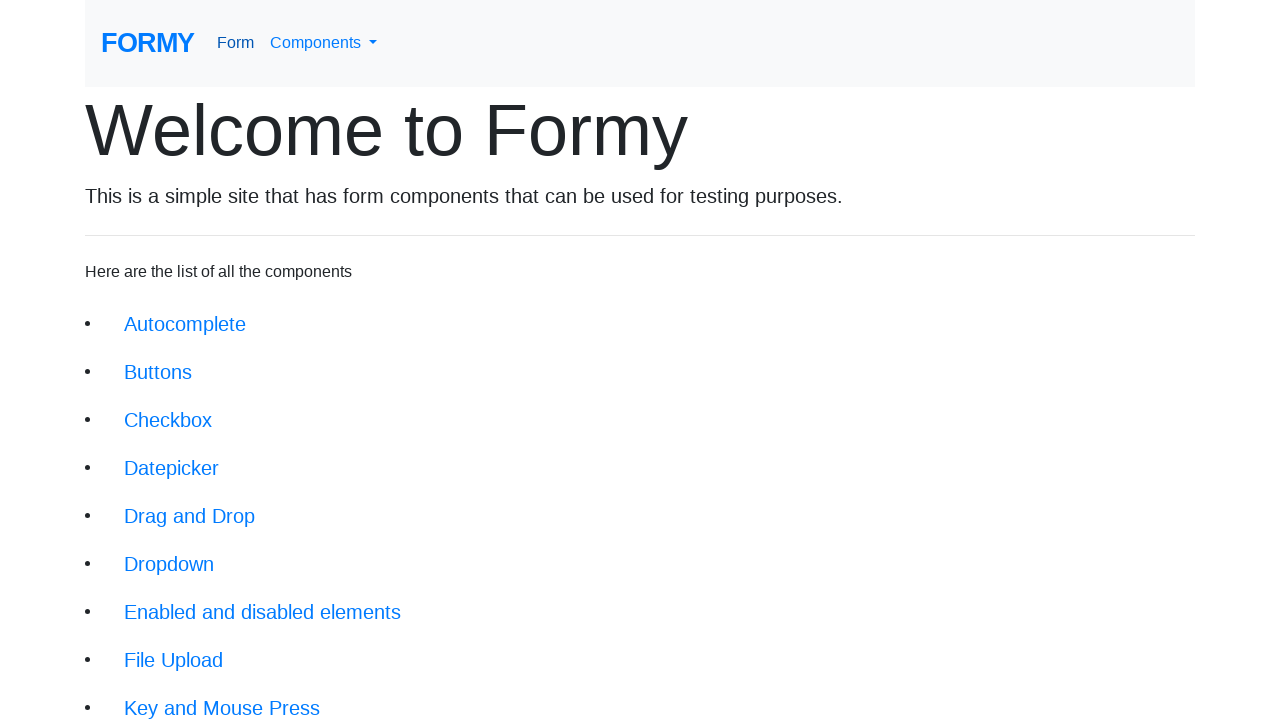

Form page loaded successfully
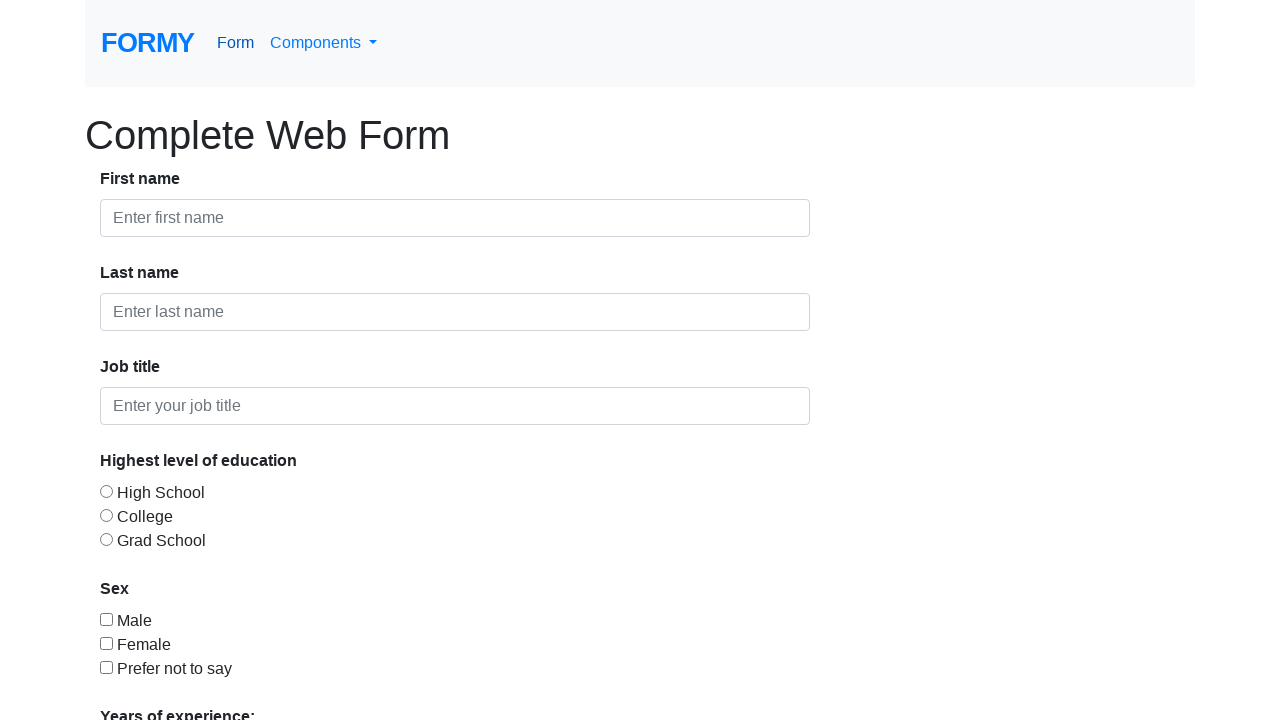

Filled first name with 'Anggraini' on #first-name
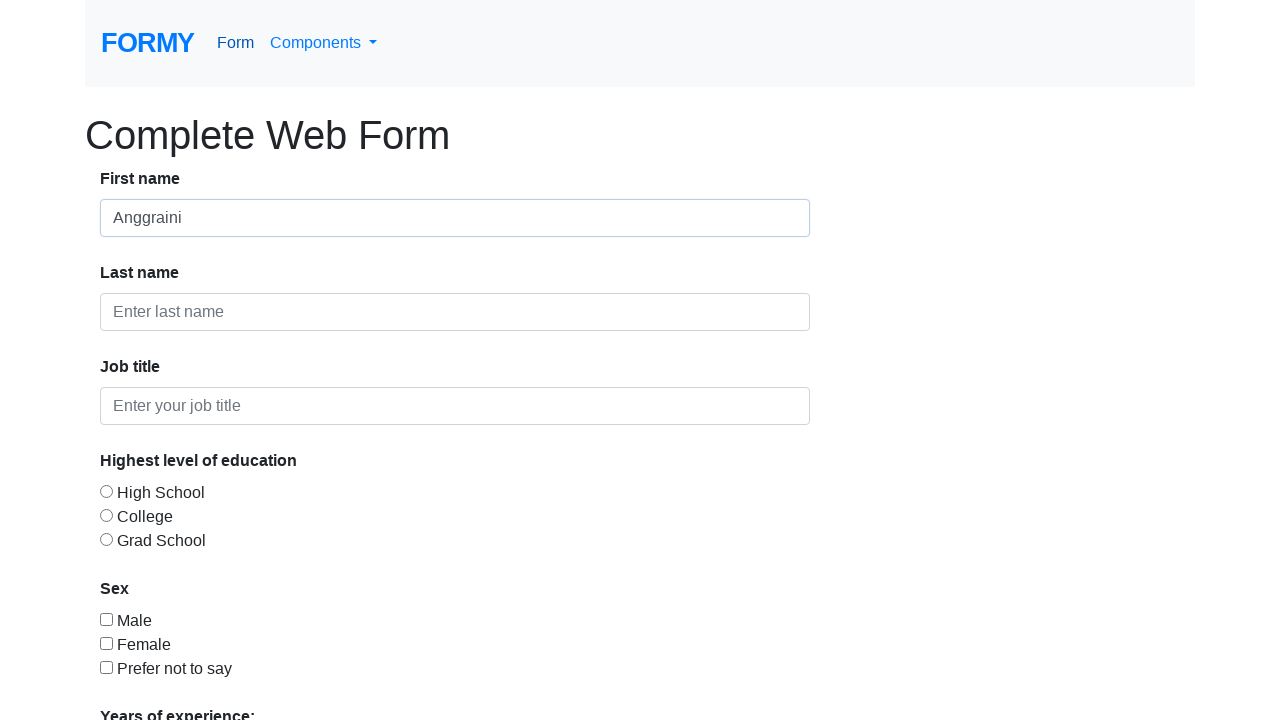

Filled last name with 'Dwiansyah' on #last-name
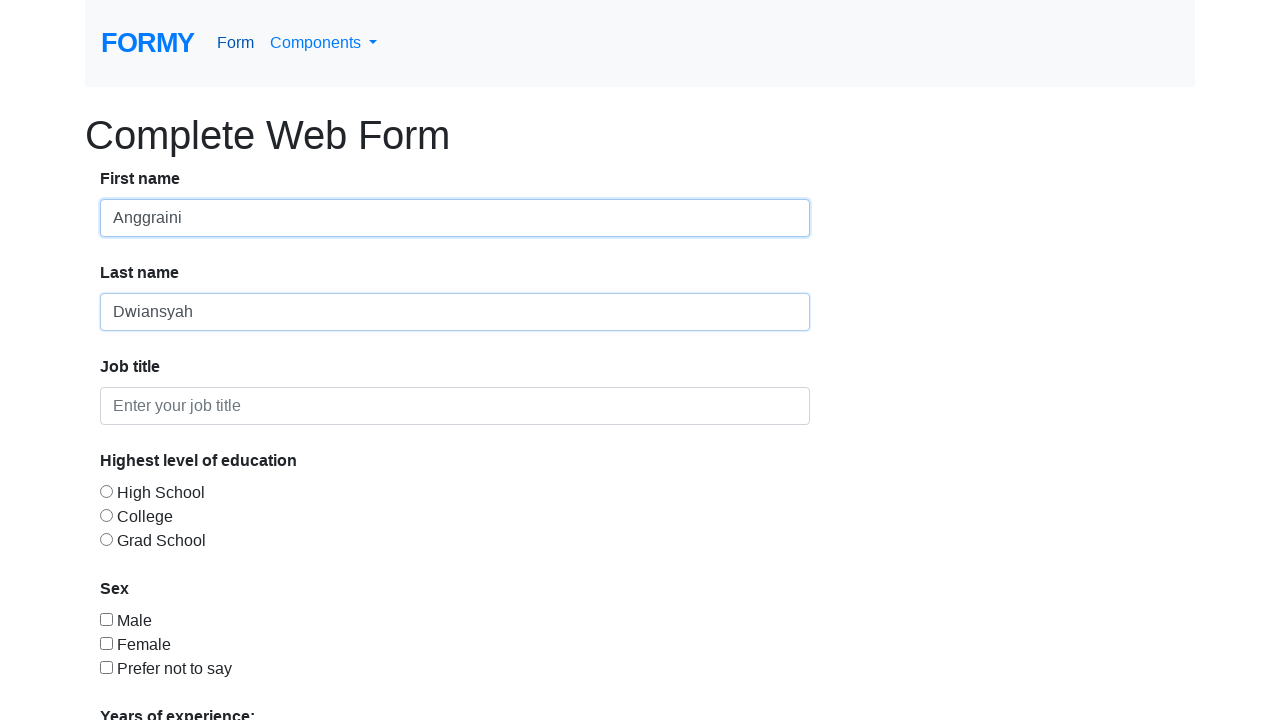

Filled job title with 'Student' on #job-title
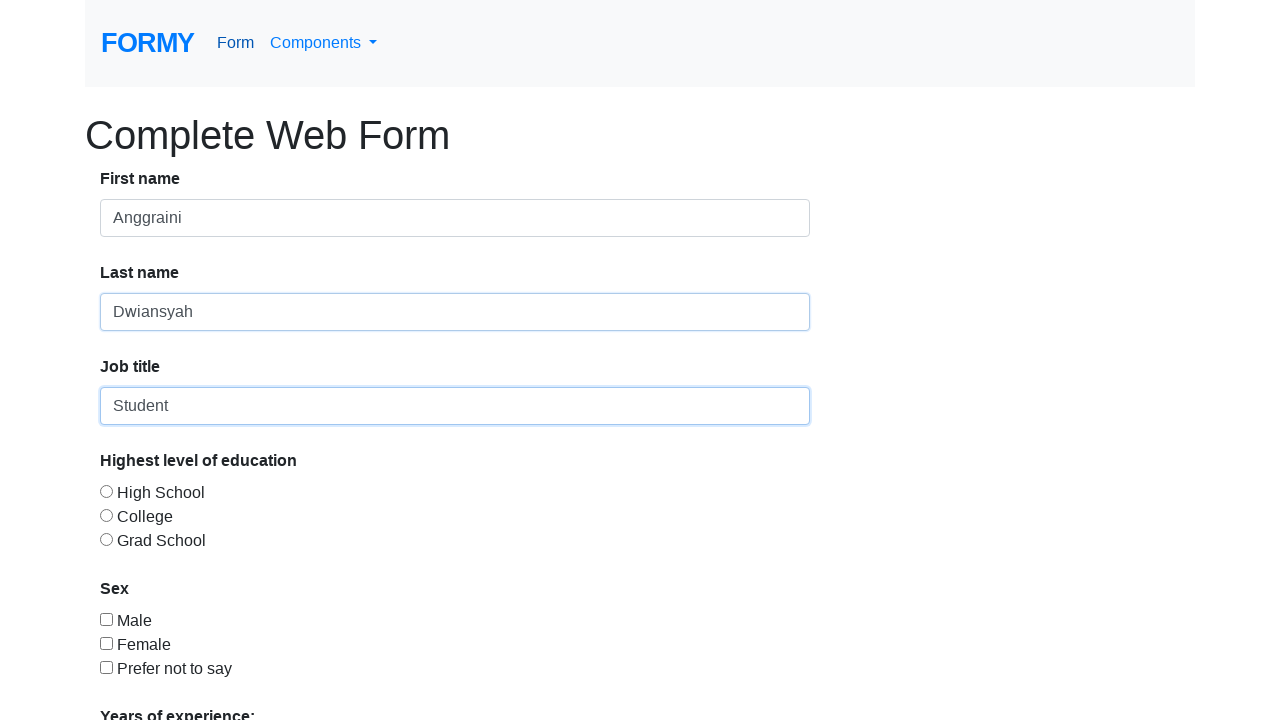

Selected education level (College option) at (106, 515) on #radio-button-2
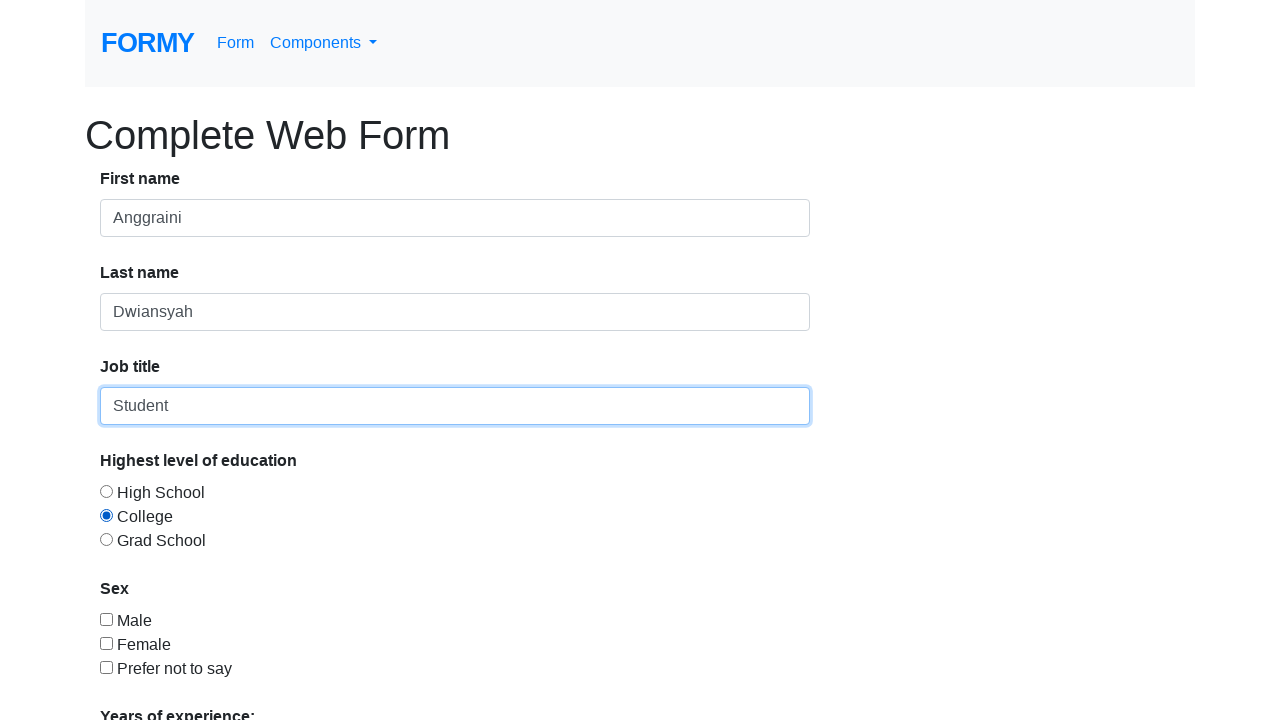

Selected sex checkbox at (106, 619) on #checkbox-1
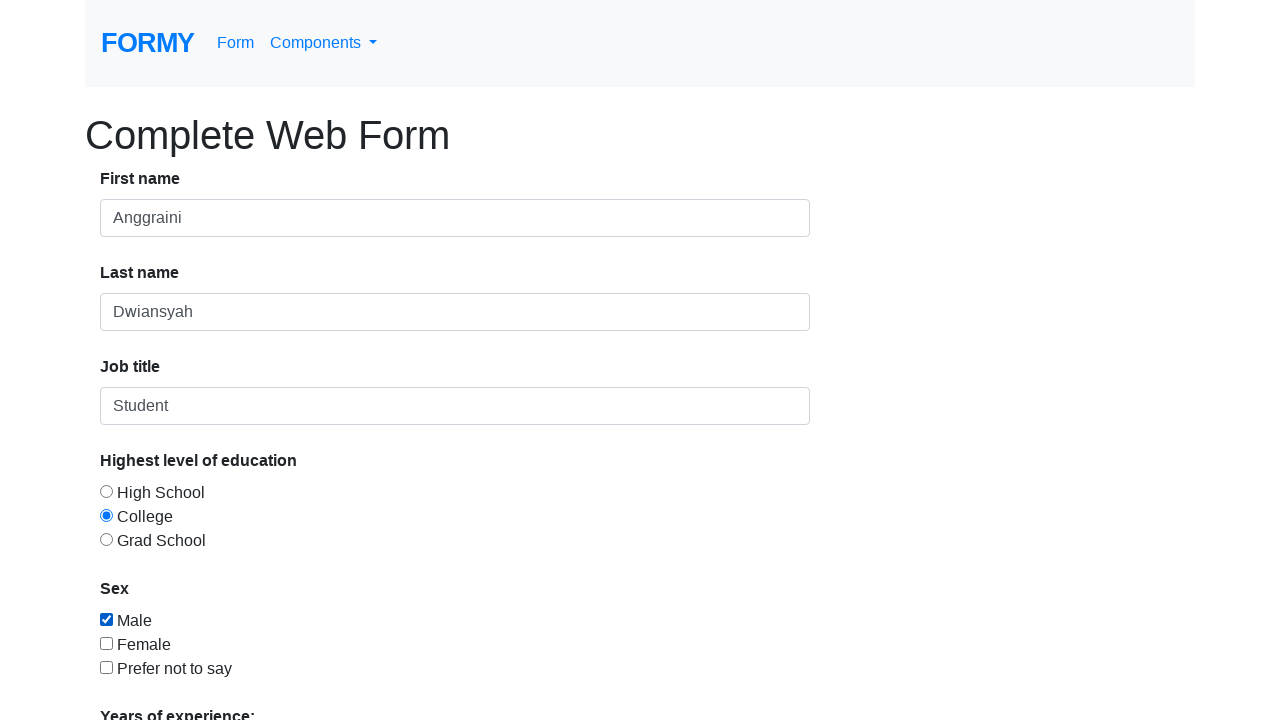

Selected experience level '2-4' from dropdown on #select-menu
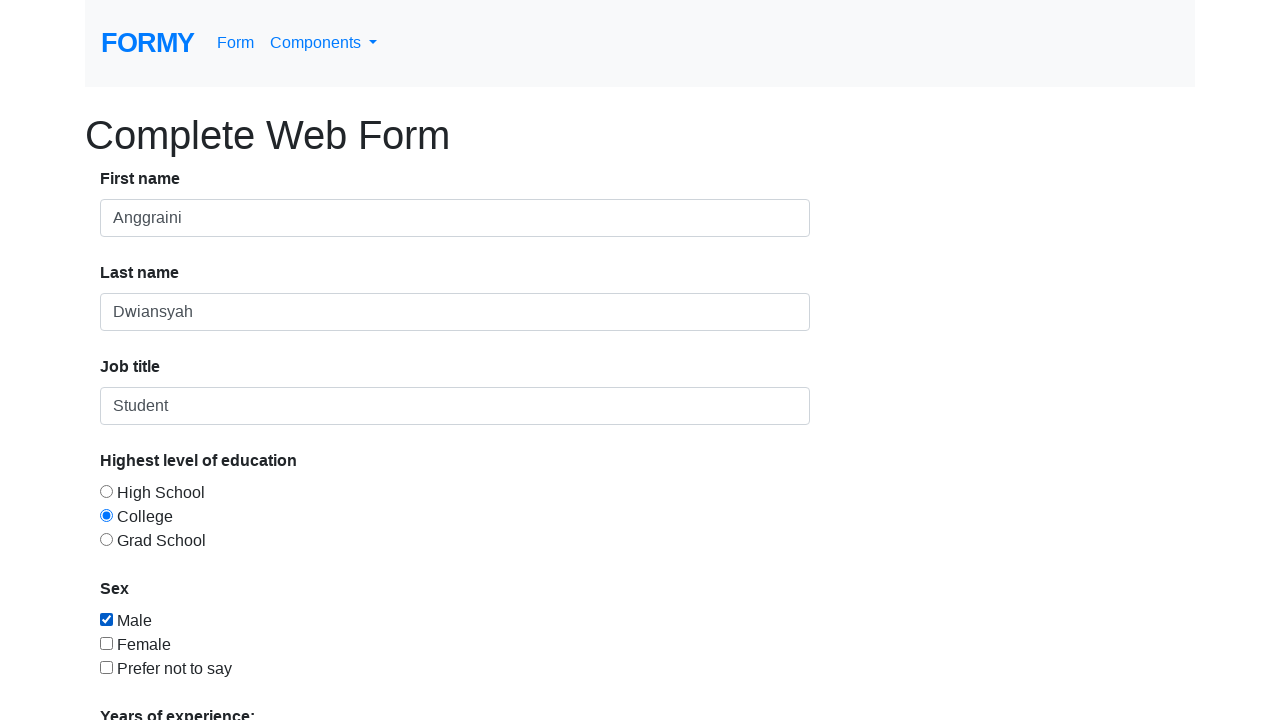

Filled date field with '11/15/2022' on #datepicker
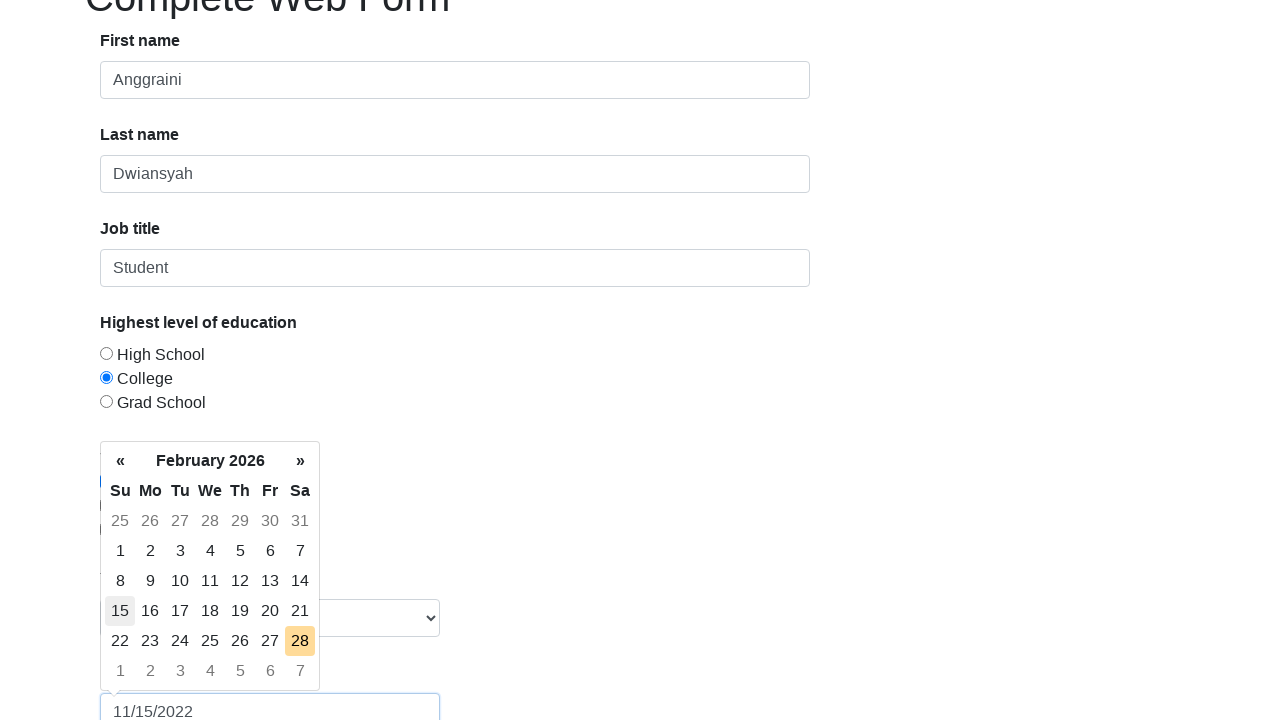

Clicked submit button to submit the form at (148, 680) on a.btn.btn-lg.btn-primary
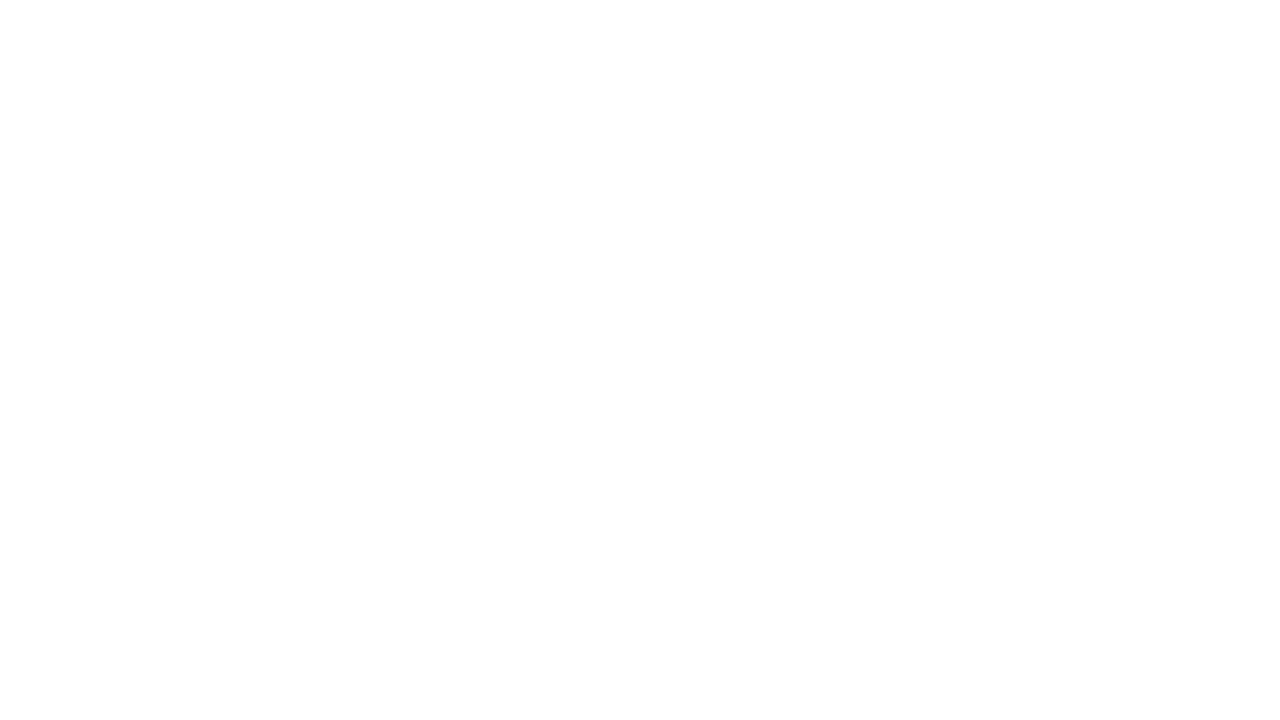

Successfully redirected to thanks page, form submission confirmed
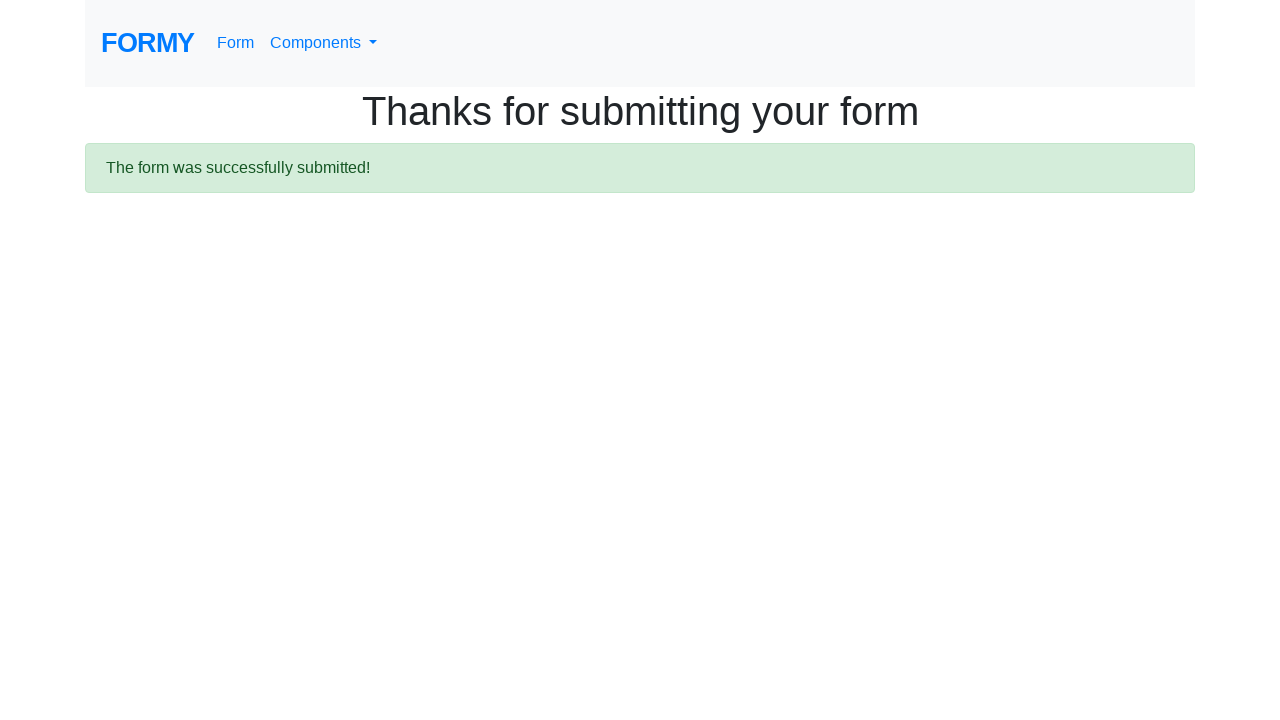

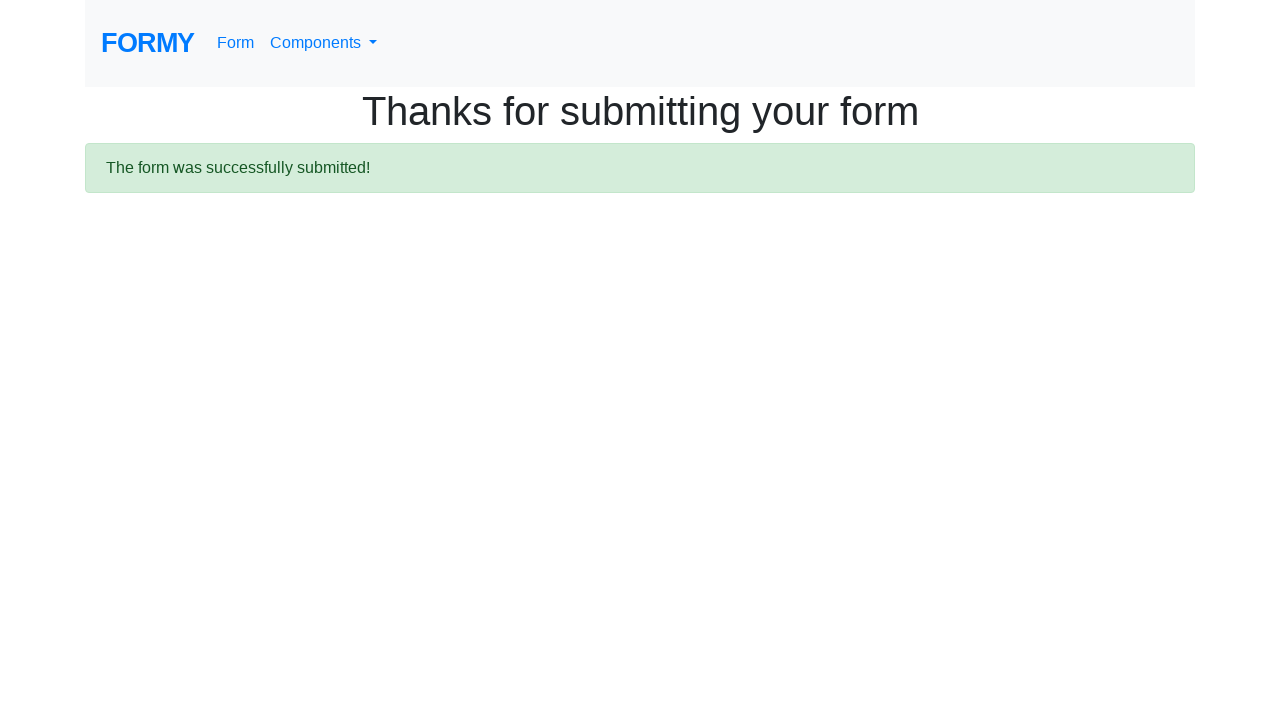